Opens a browser and navigates to the Zero Web App Security demo website, maximizing the browser window.

Starting URL: http://zero.webappsecurity.com

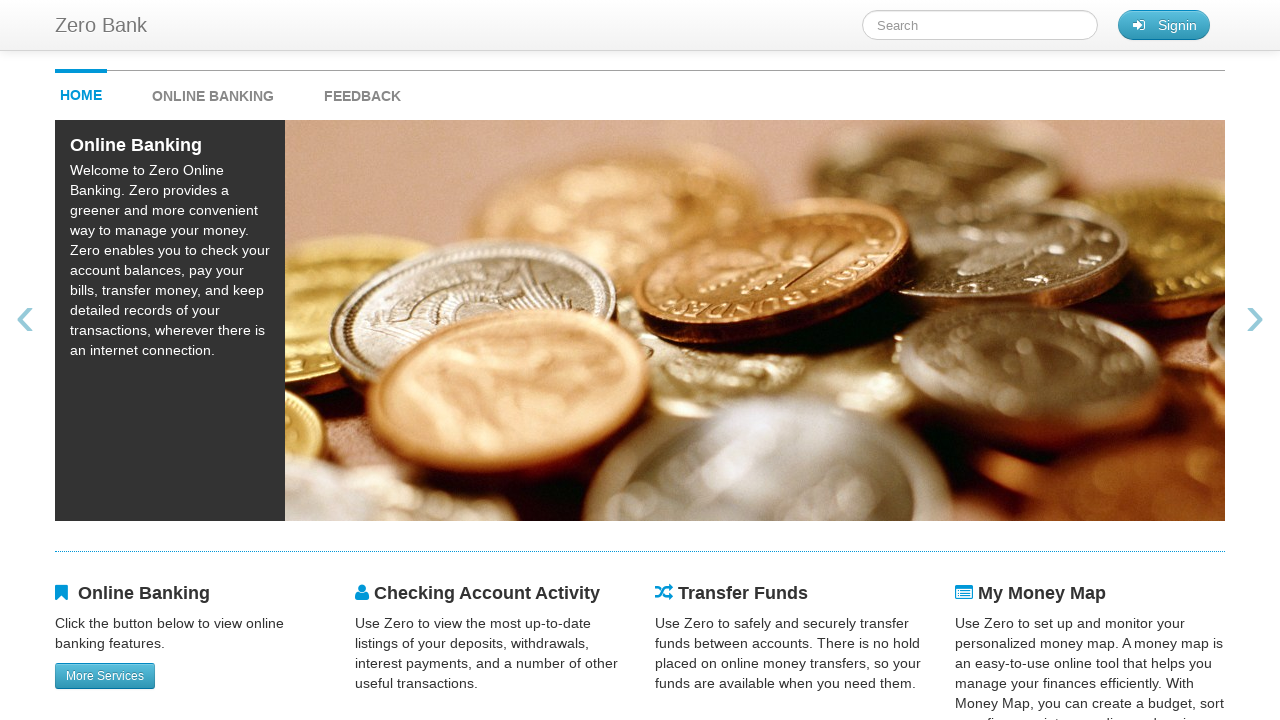

Set viewport to 1920x1080 to maximize browser window
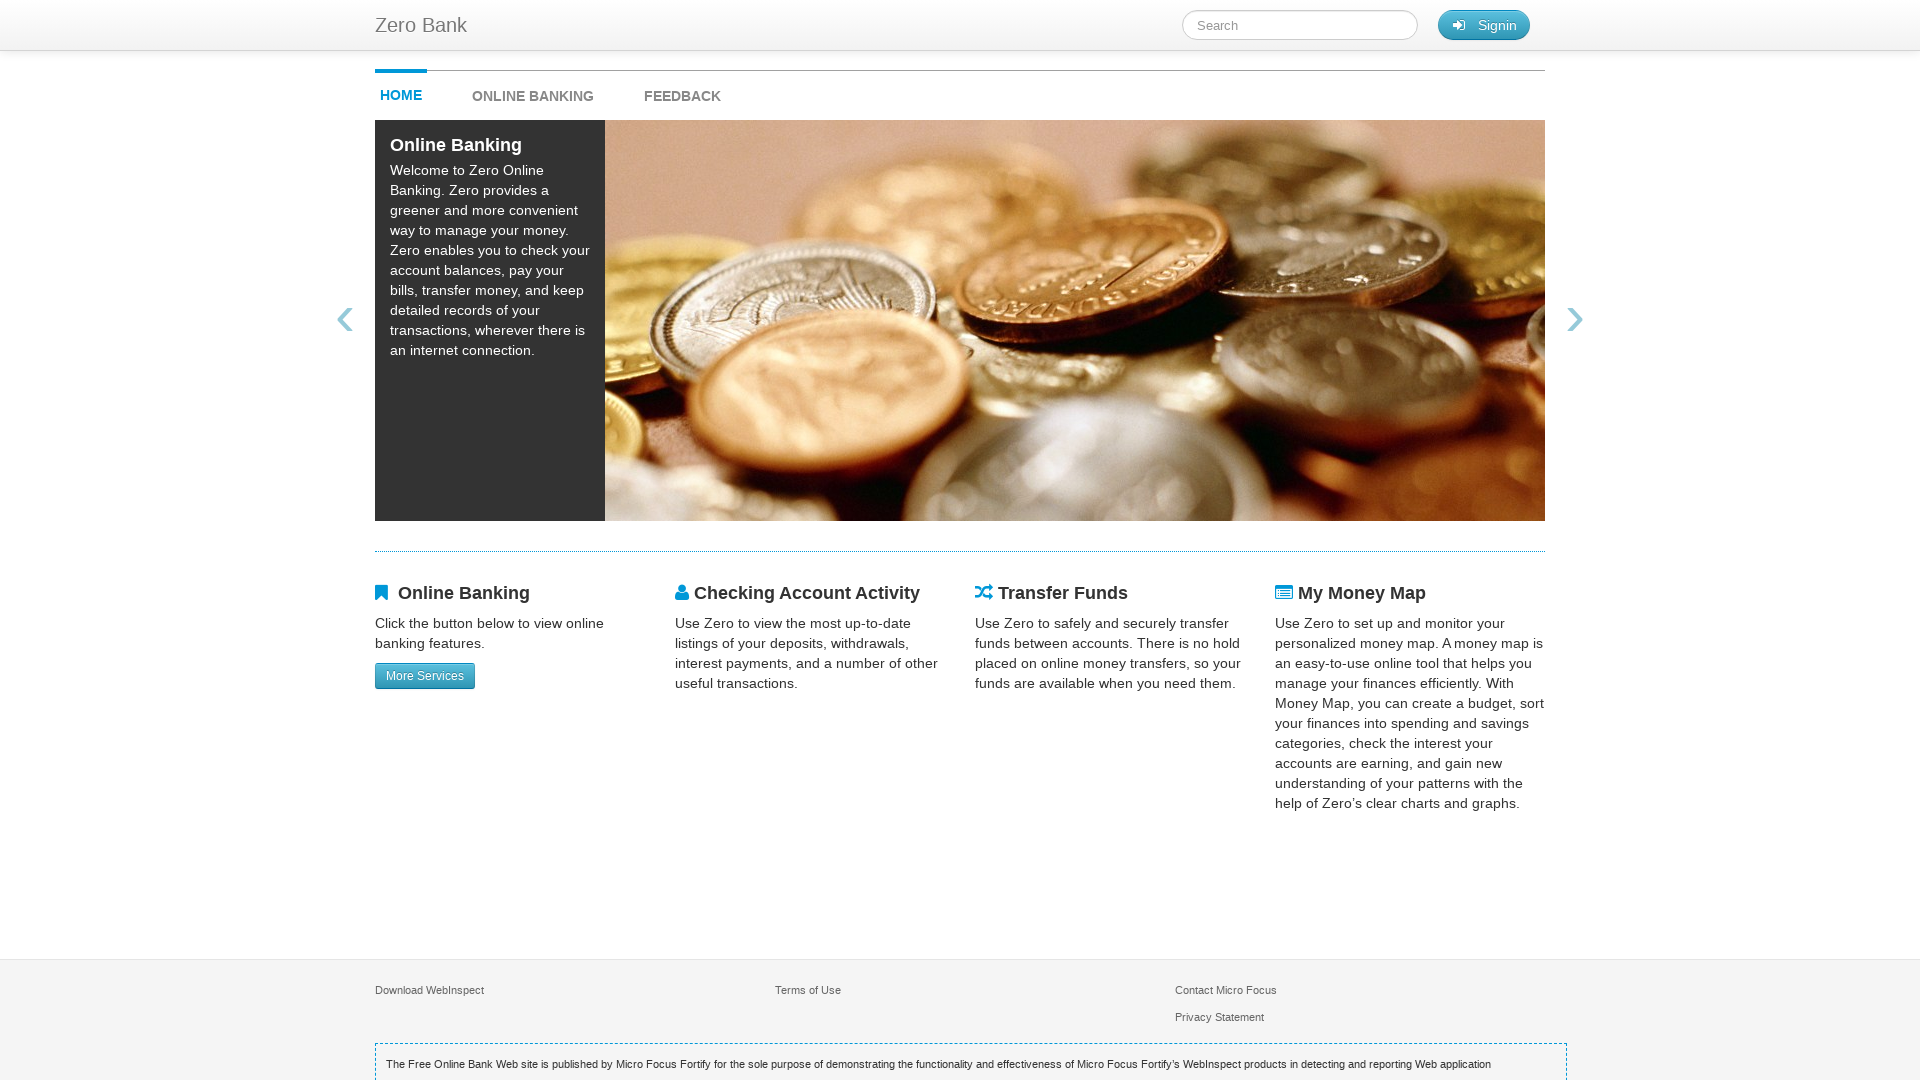

Page fully loaded (domcontentloaded event fired)
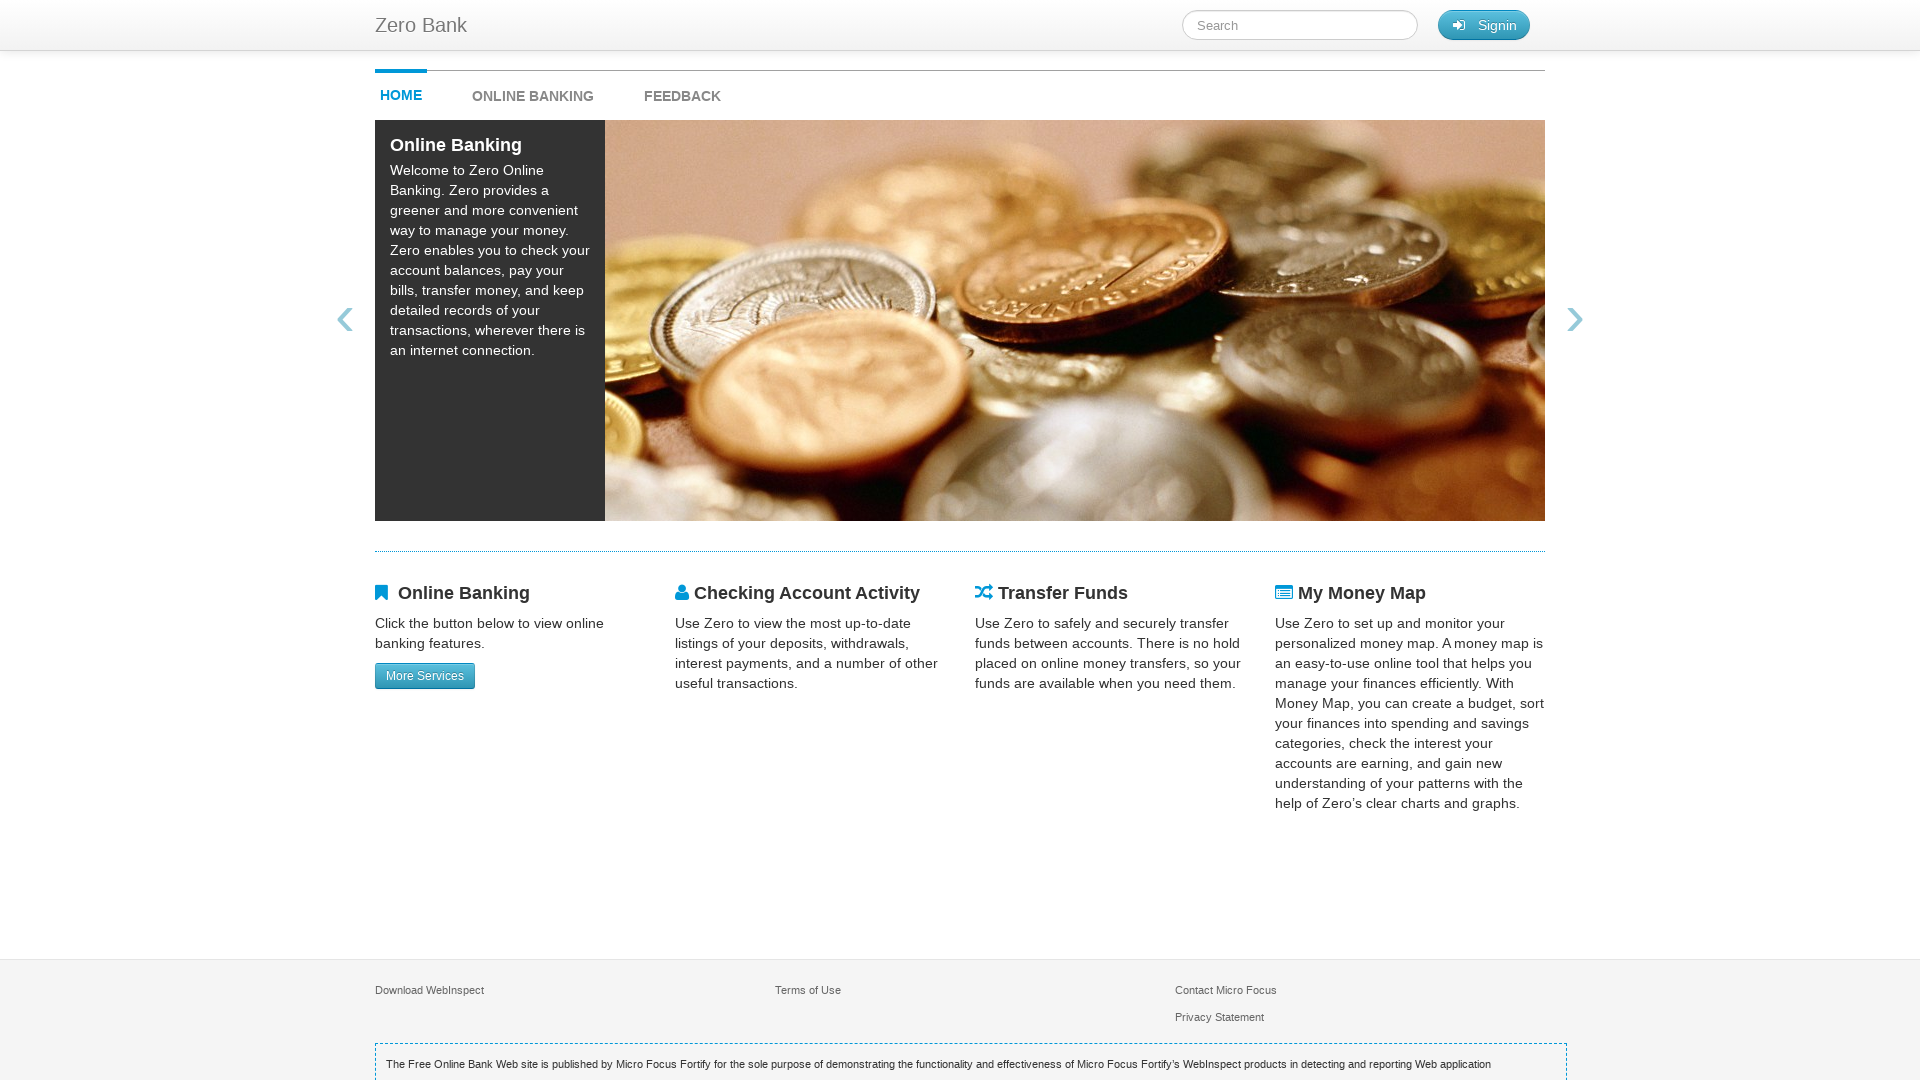

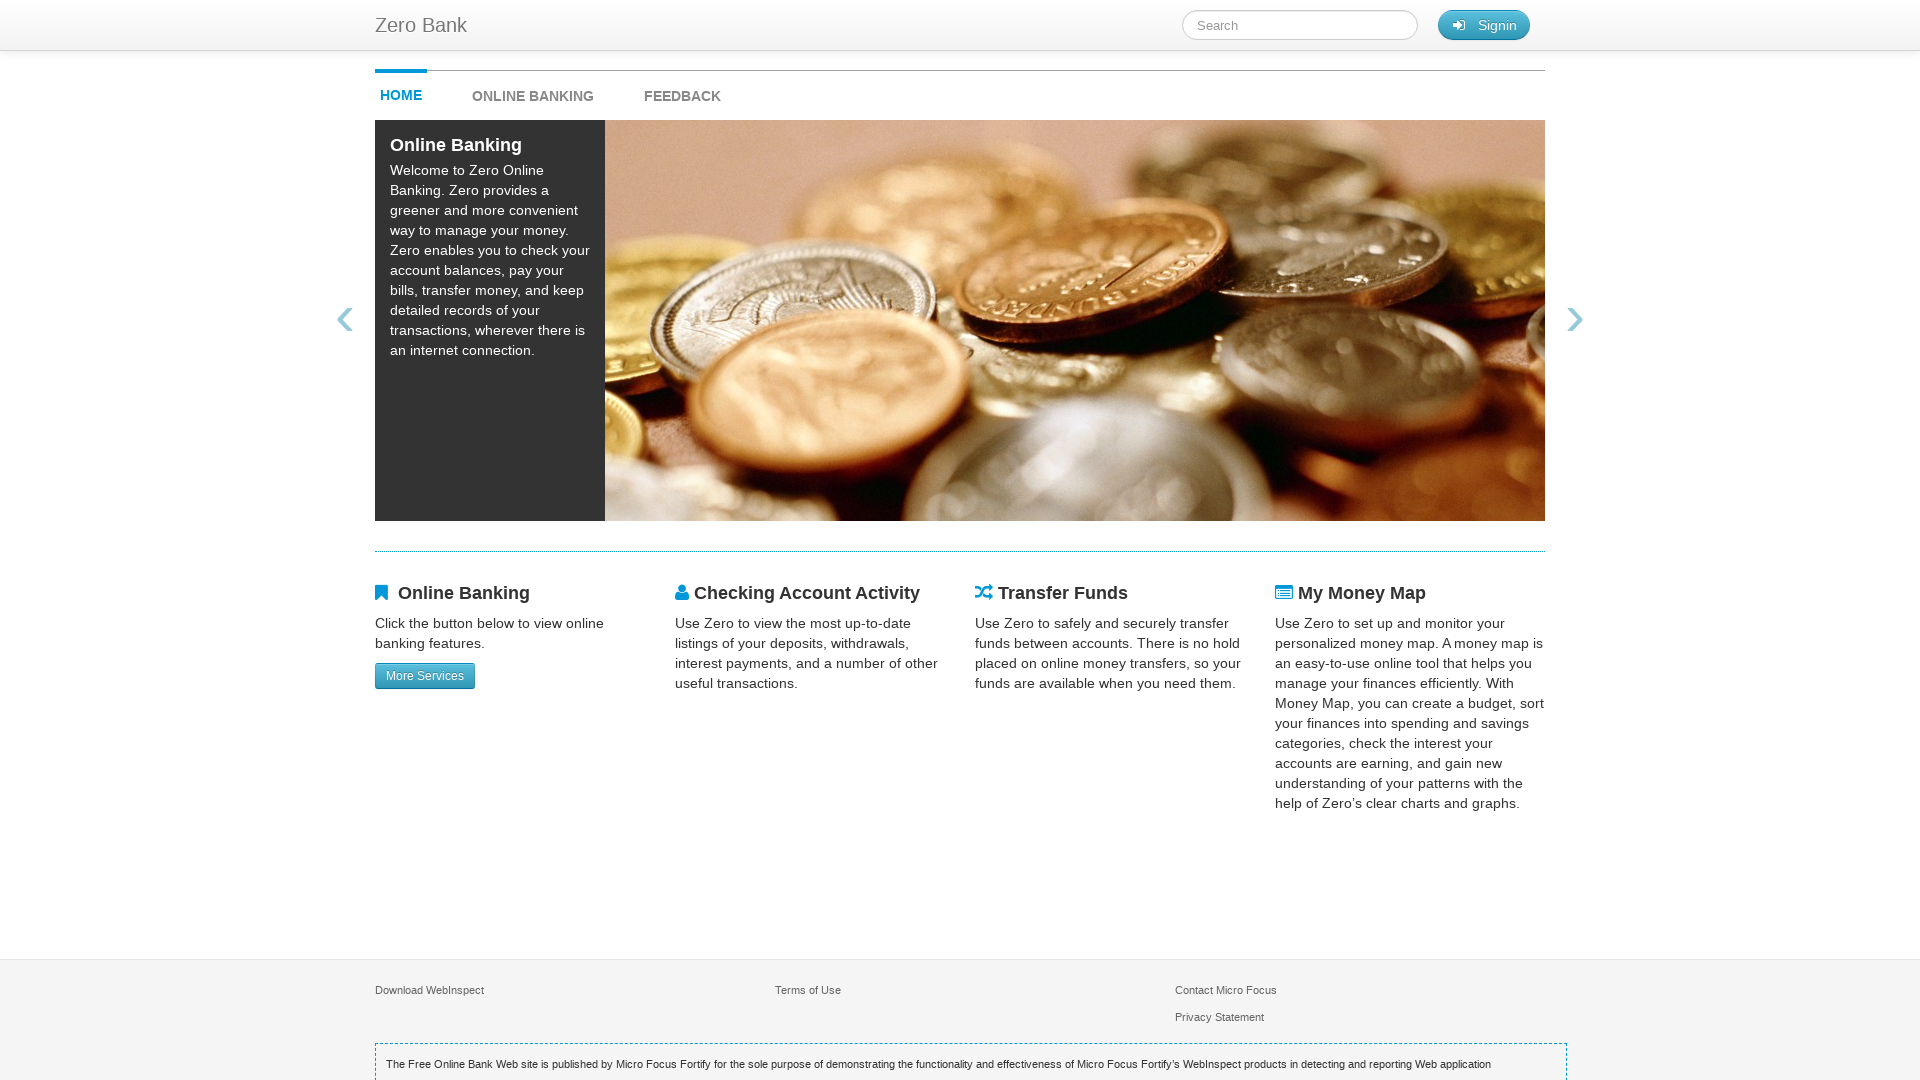